Tests that the OrangeHRM login page loads correctly by verifying the page title

Starting URL: https://opensource-demo.orangehrmlive.com

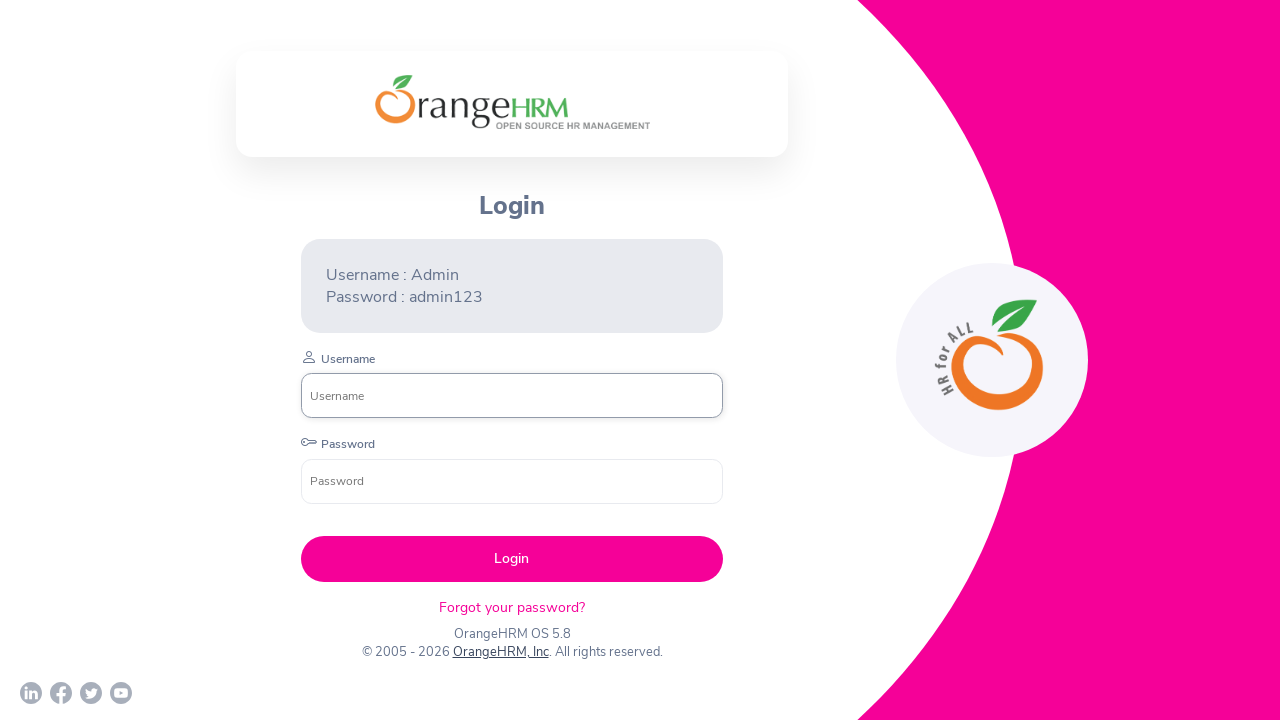

Waited for page to reach domcontentloaded state
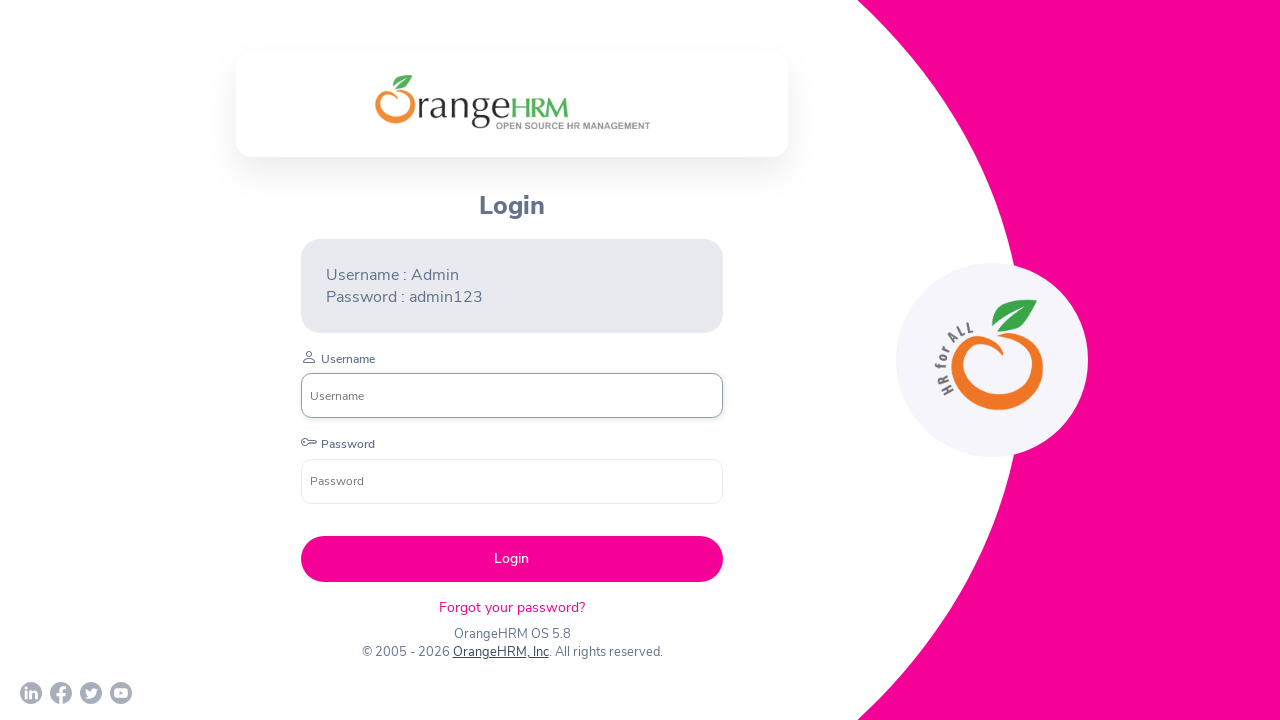

Verified page title is 'OrangeHRM'
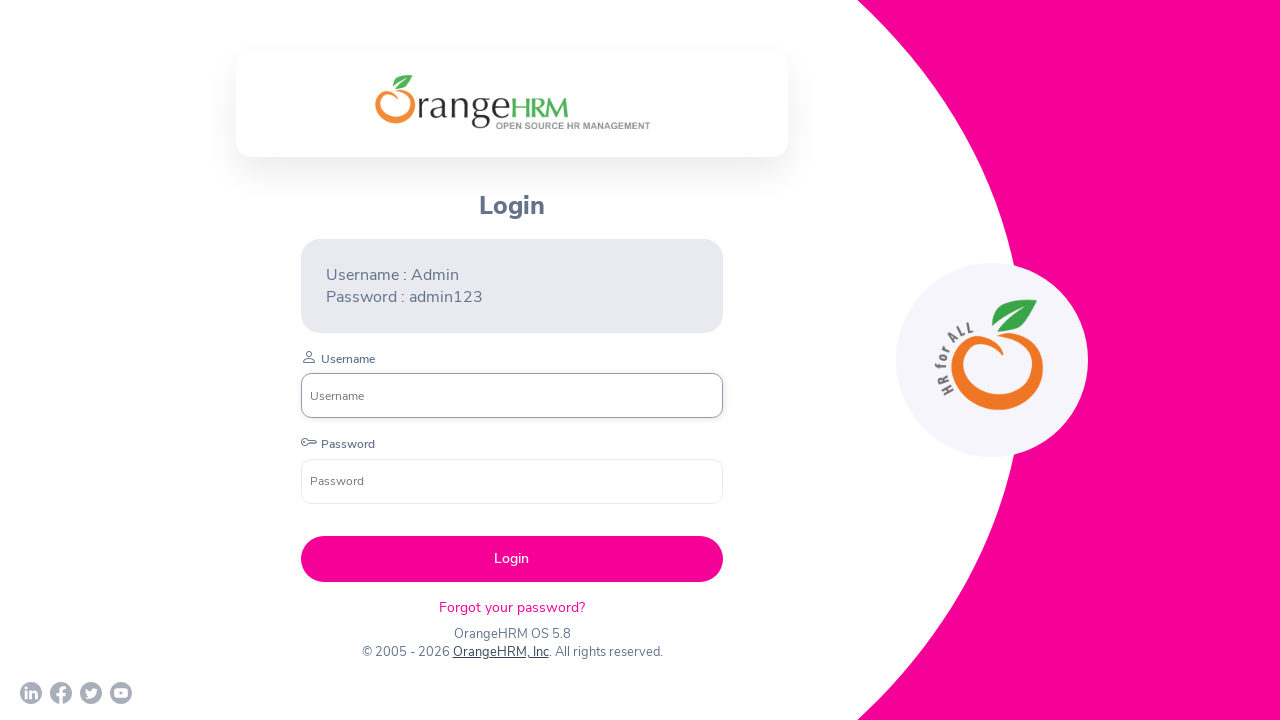

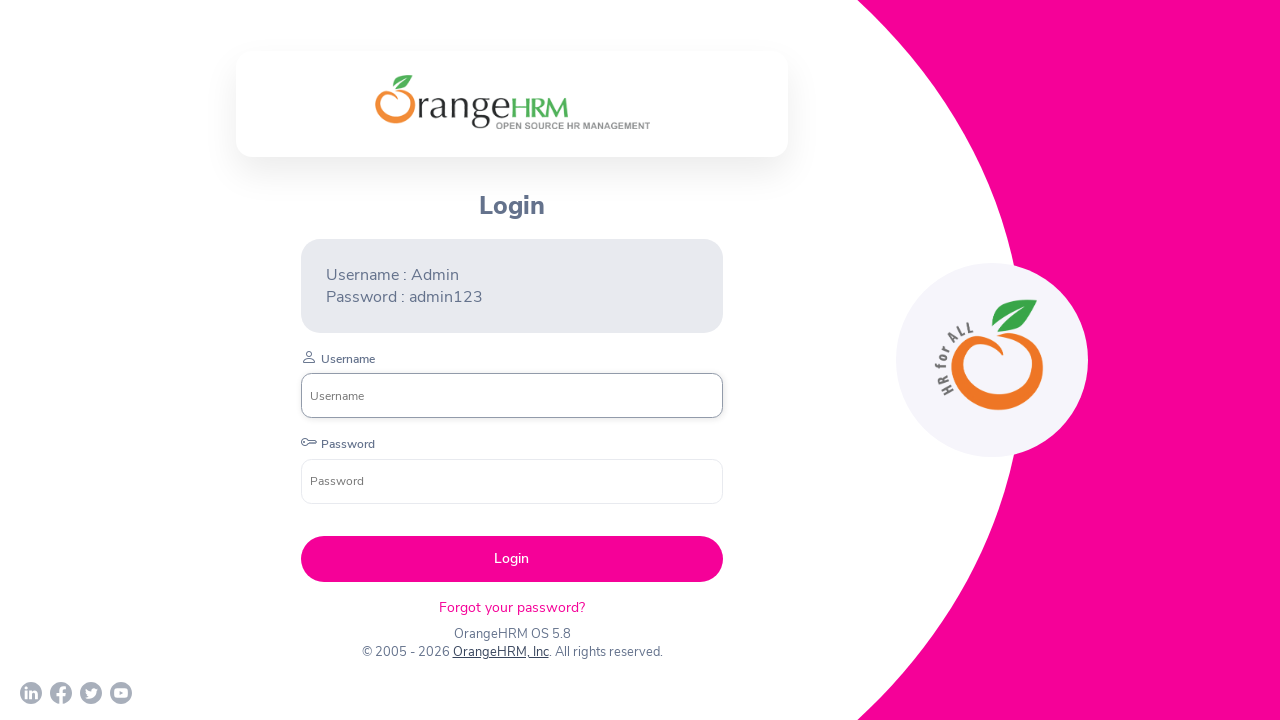